Tests a web form by filling a text input field with text and clicking the submit button, then verifying the success message is displayed

Starting URL: https://www.selenium.dev/selenium/web/web-form.html

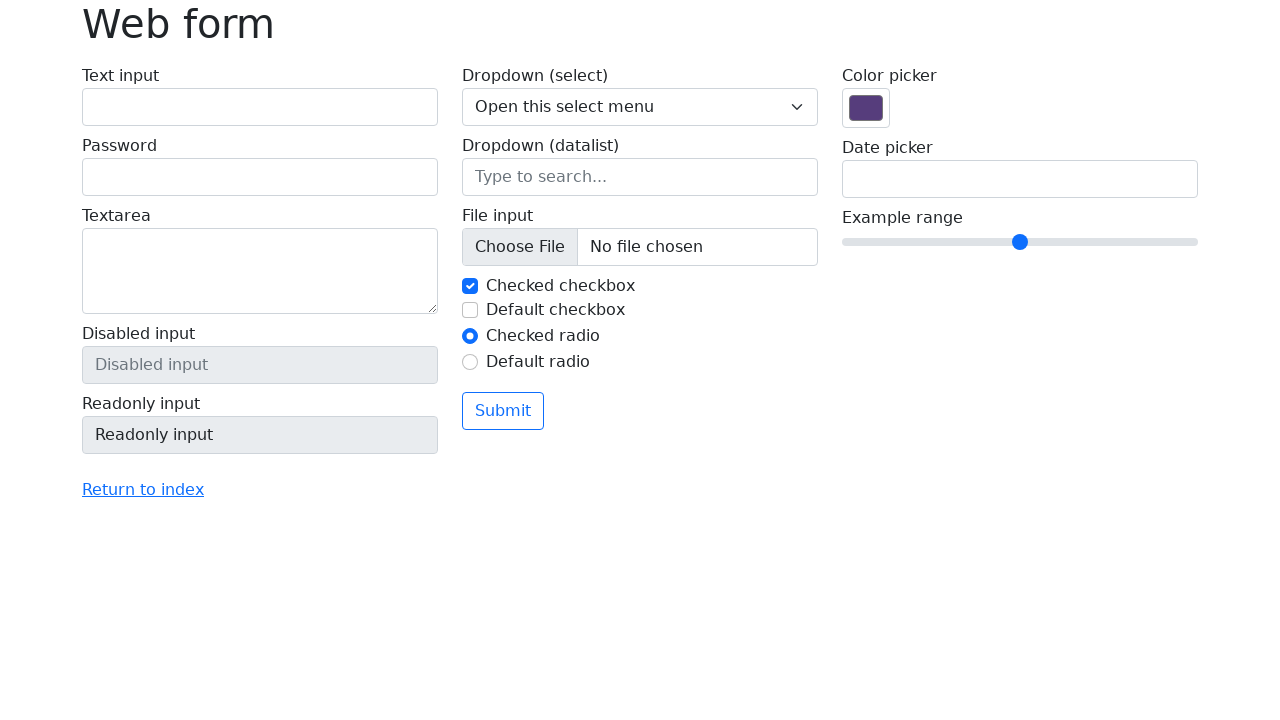

Verified page title is 'Web form'
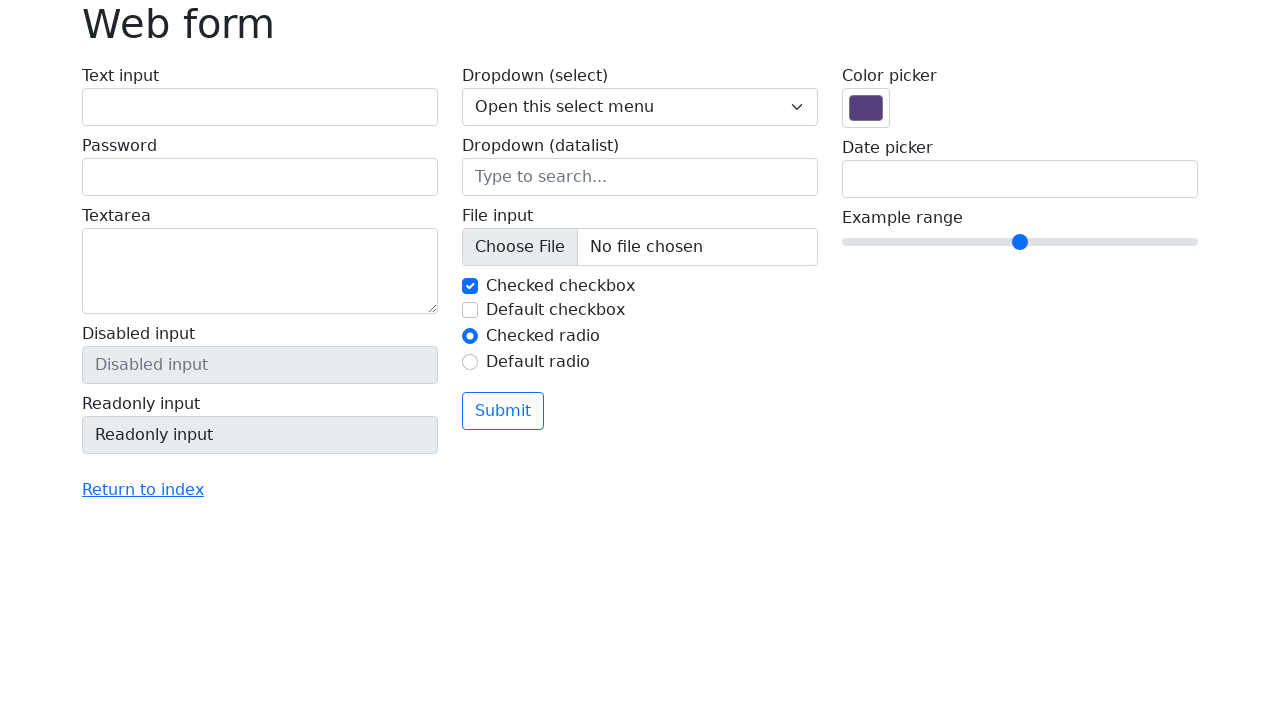

Filled text input field with 'Selenium' on input[name='my-text']
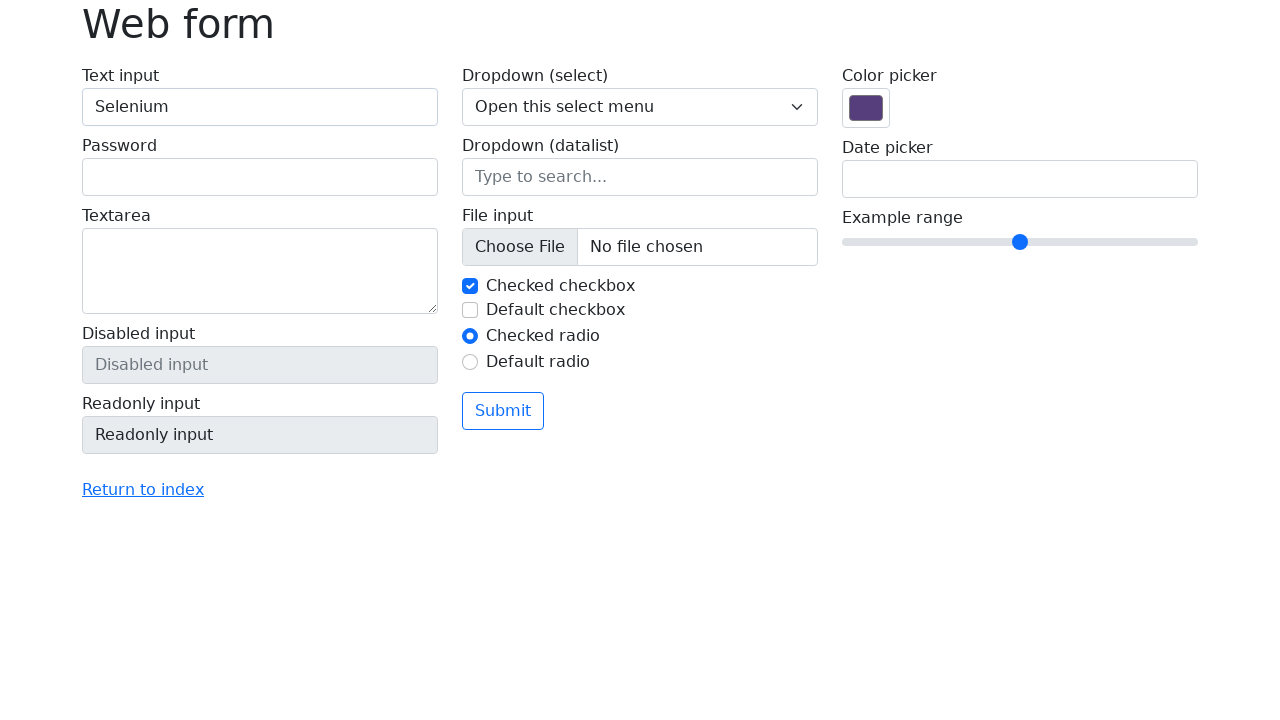

Clicked the submit button at (503, 411) on button
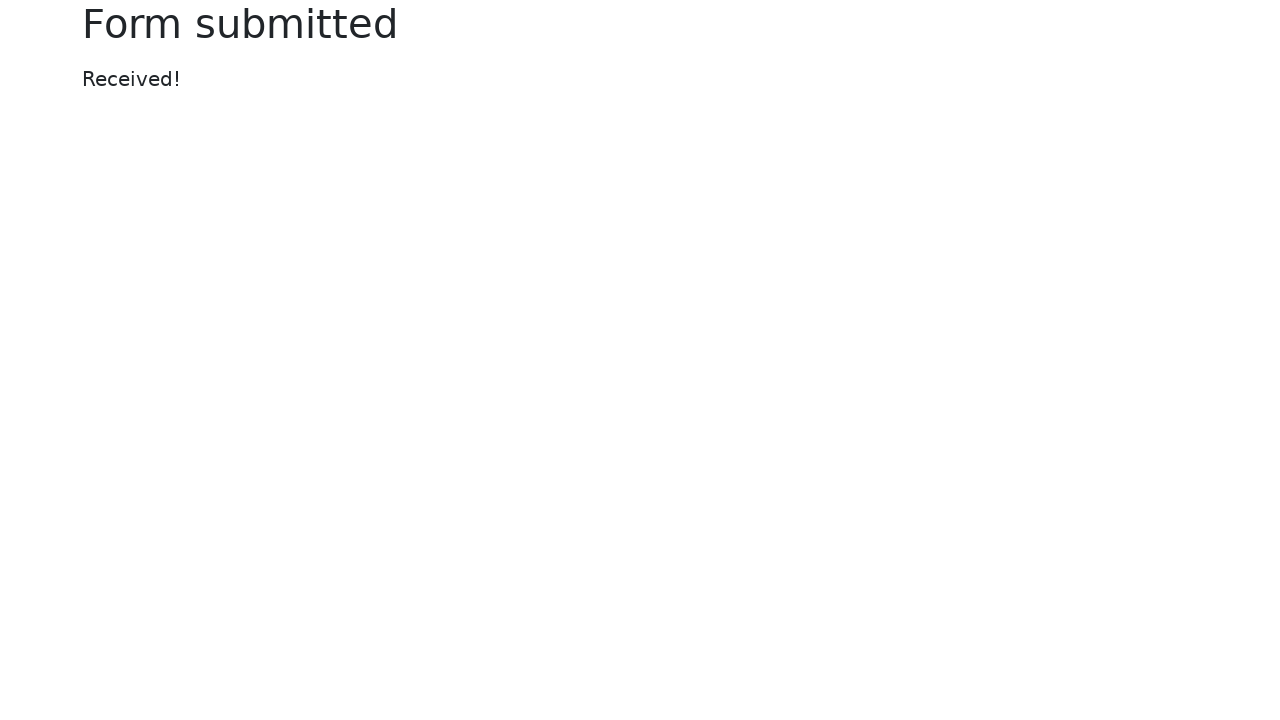

Success message element appeared
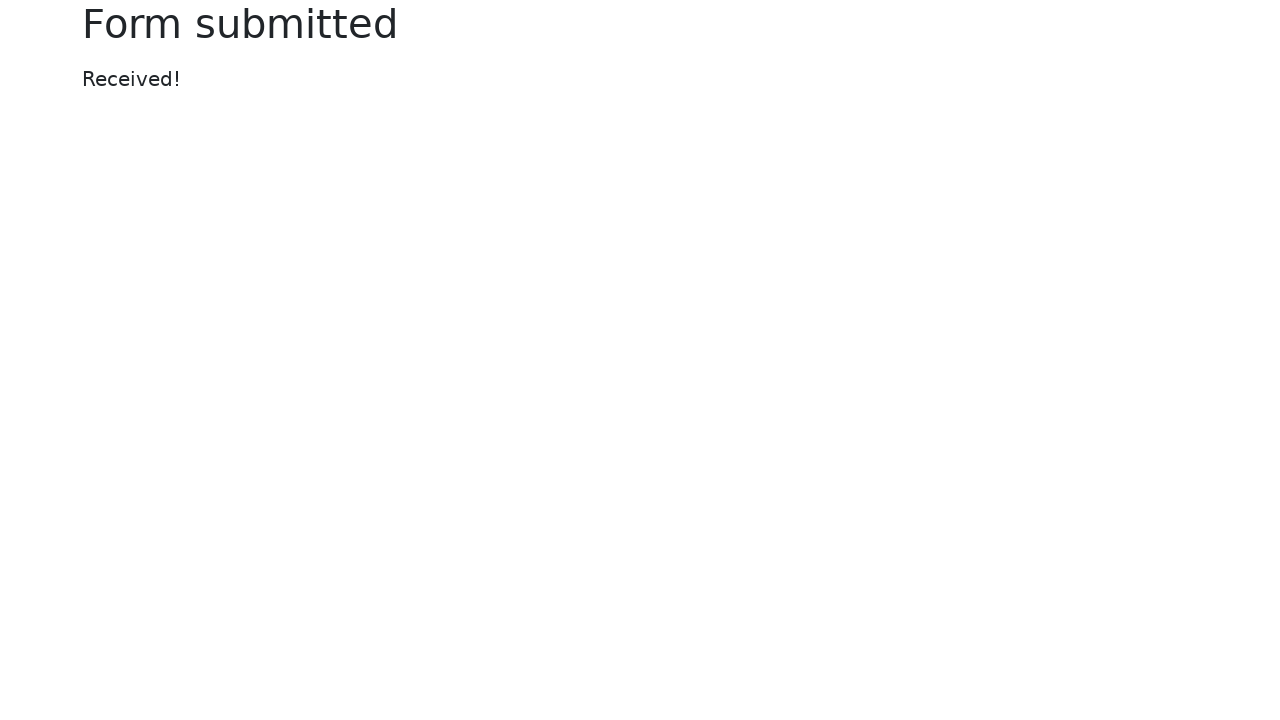

Verified success message displays 'Received!'
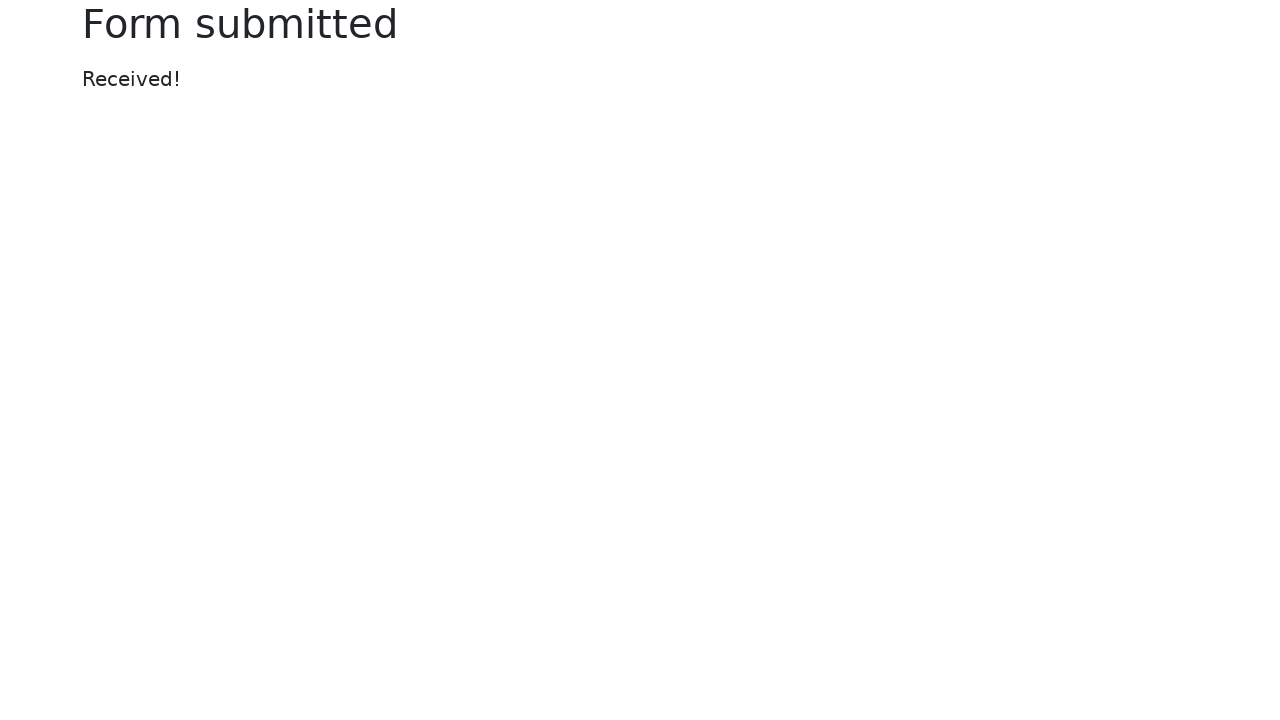

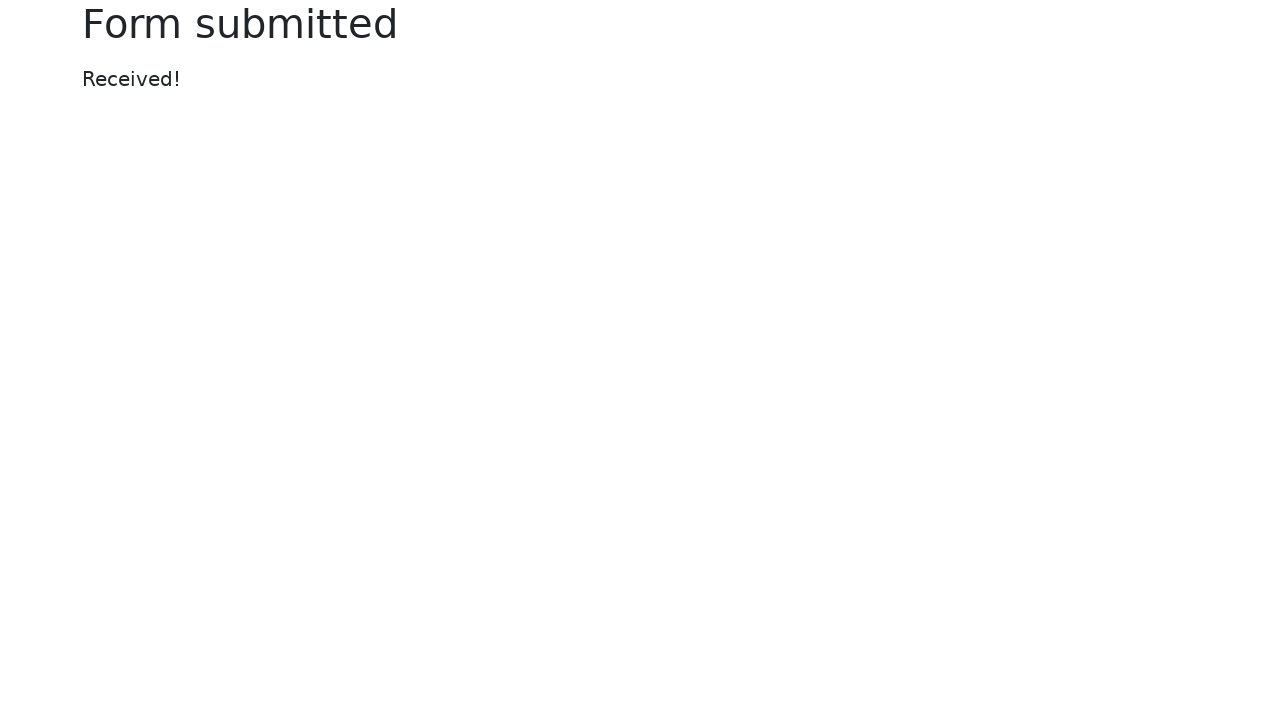